Tests basic browser navigation functionality by navigating to Myntra homepage, then using back, forward, and refresh browser controls

Starting URL: https://www.myntra.com/

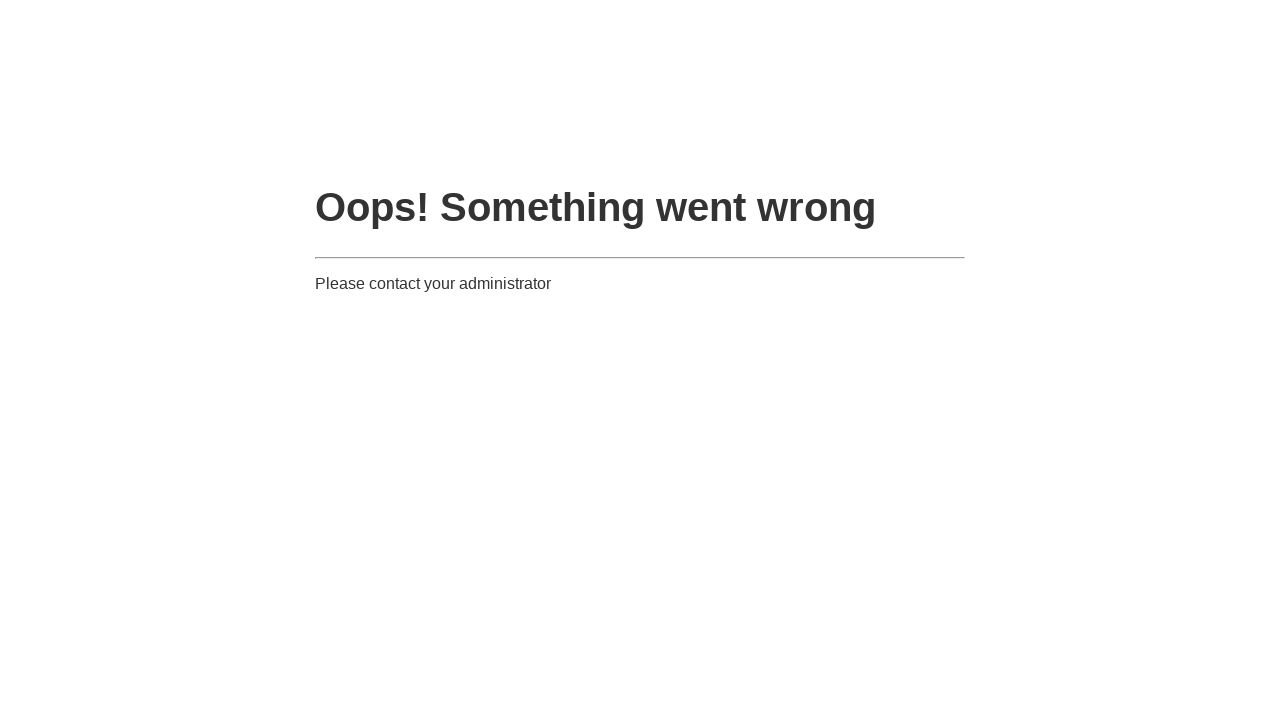

Navigated back in browser history
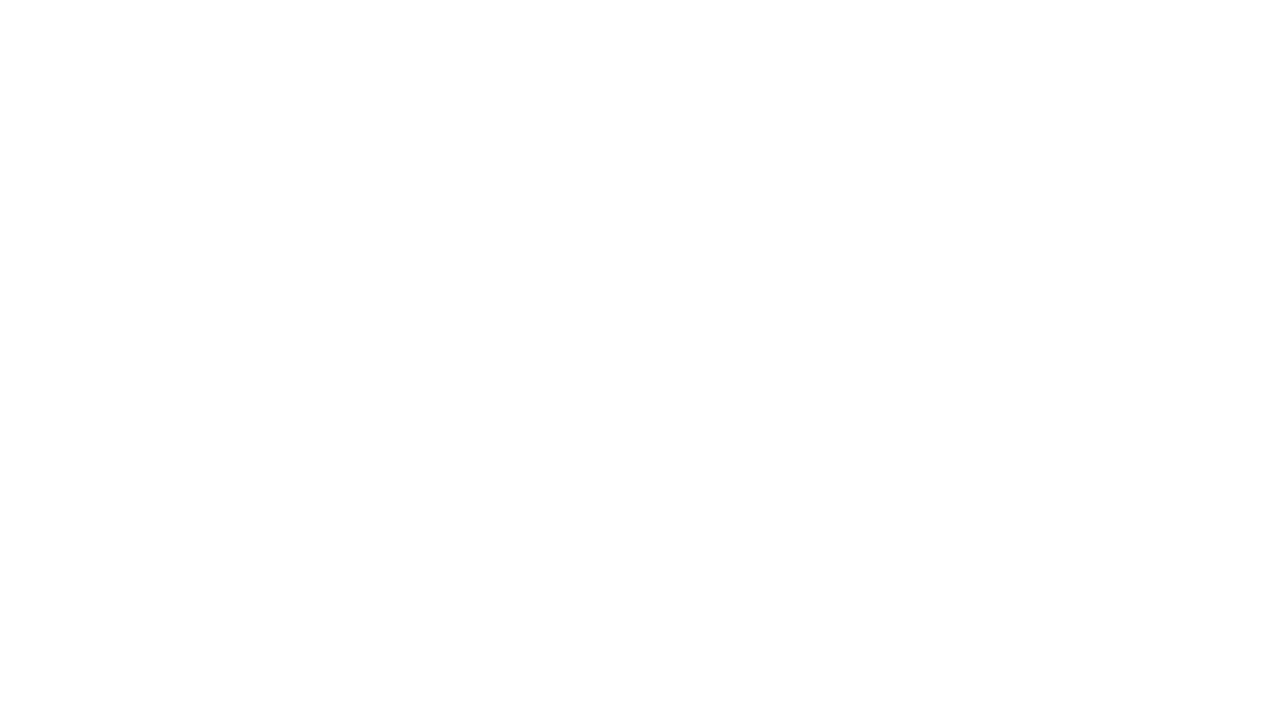

Waited for page to load (domcontentloaded state)
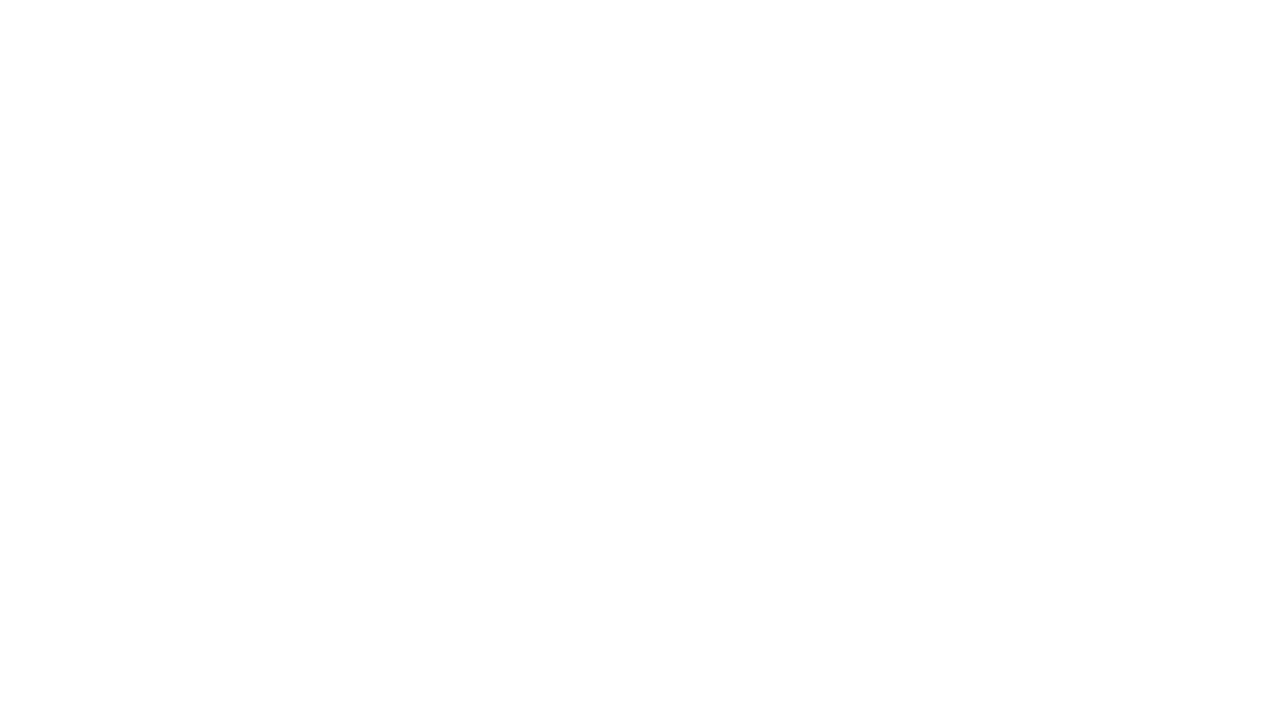

Navigated forward in browser history
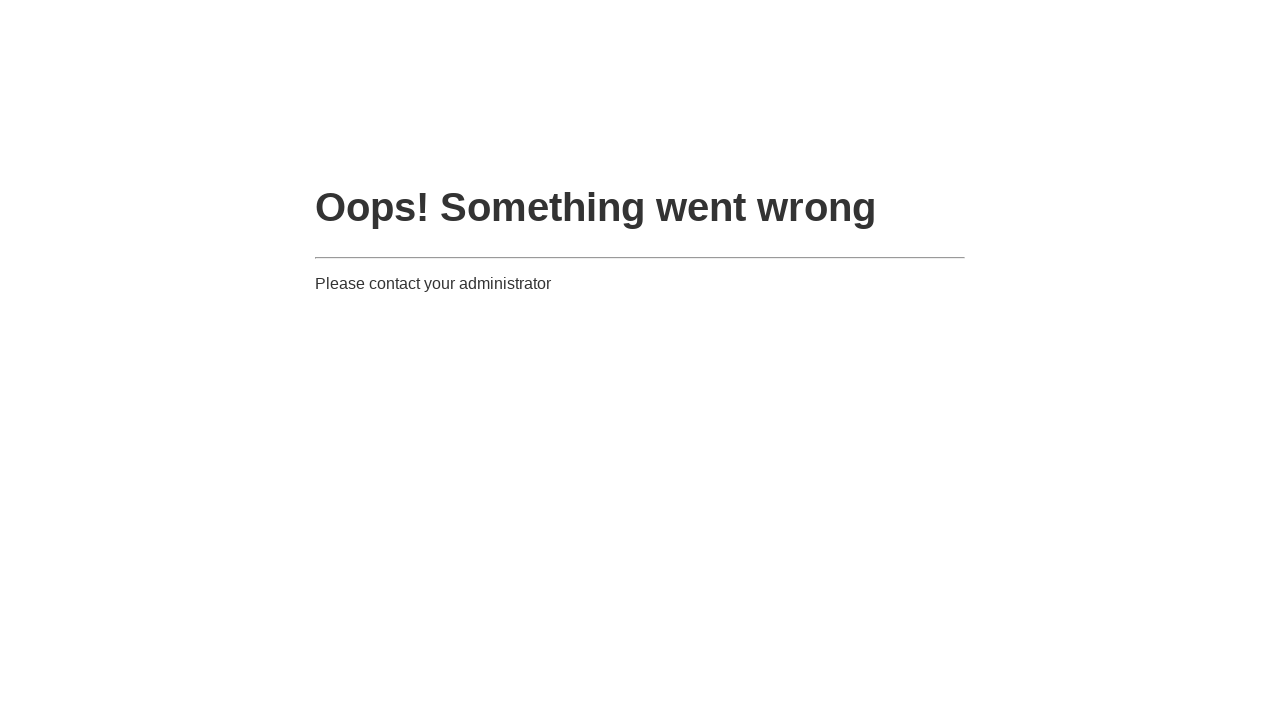

Waited for page to load (domcontentloaded state)
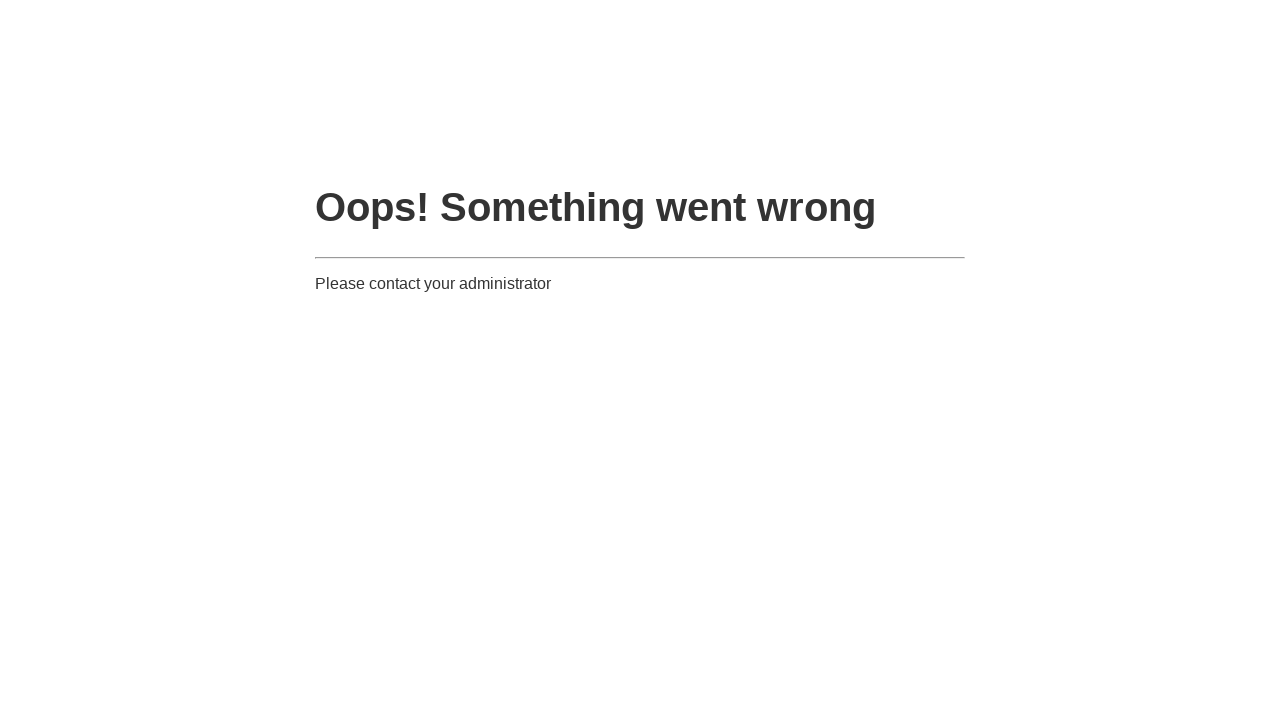

Refreshed the page
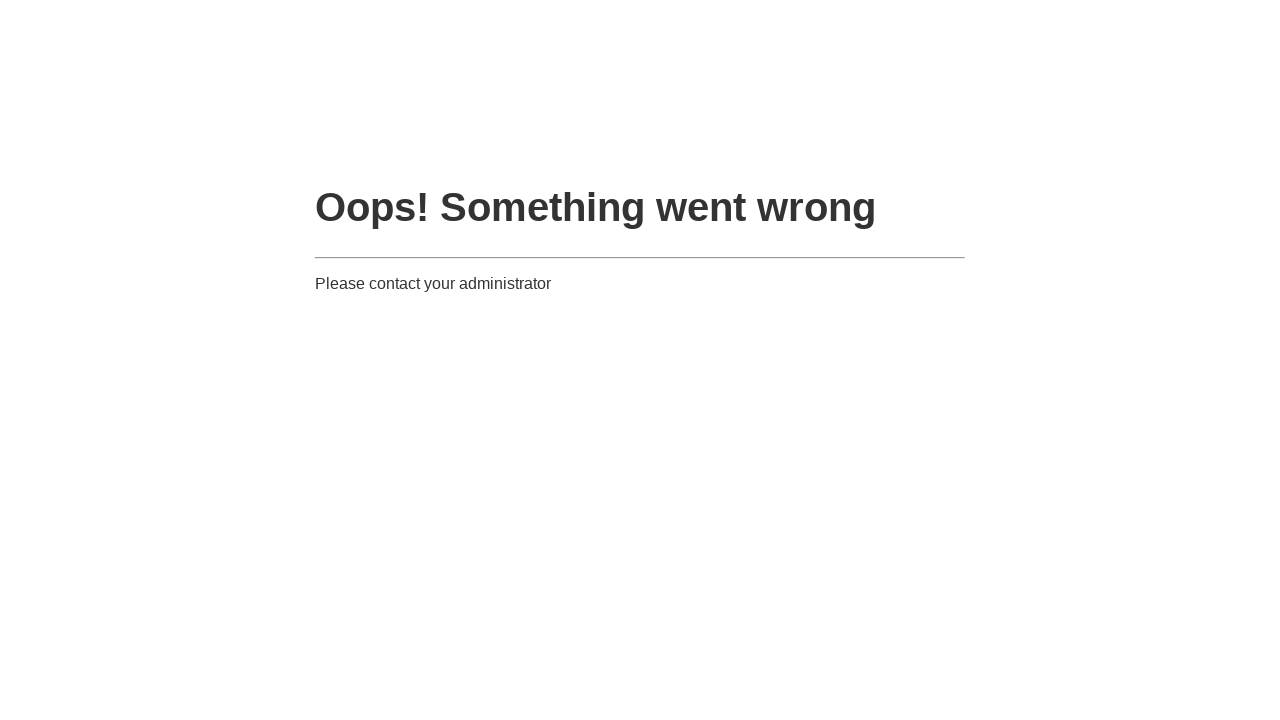

Waited for page to load (domcontentloaded state)
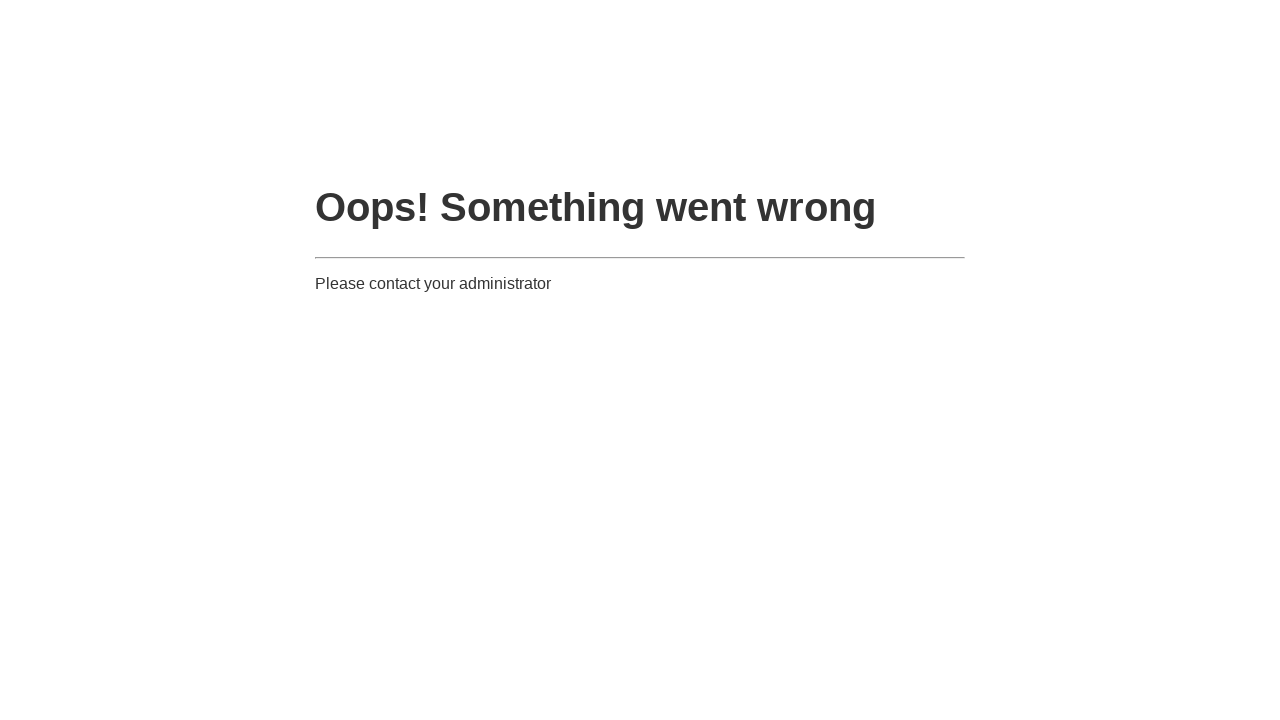

Retrieved page title: Site Maintenance
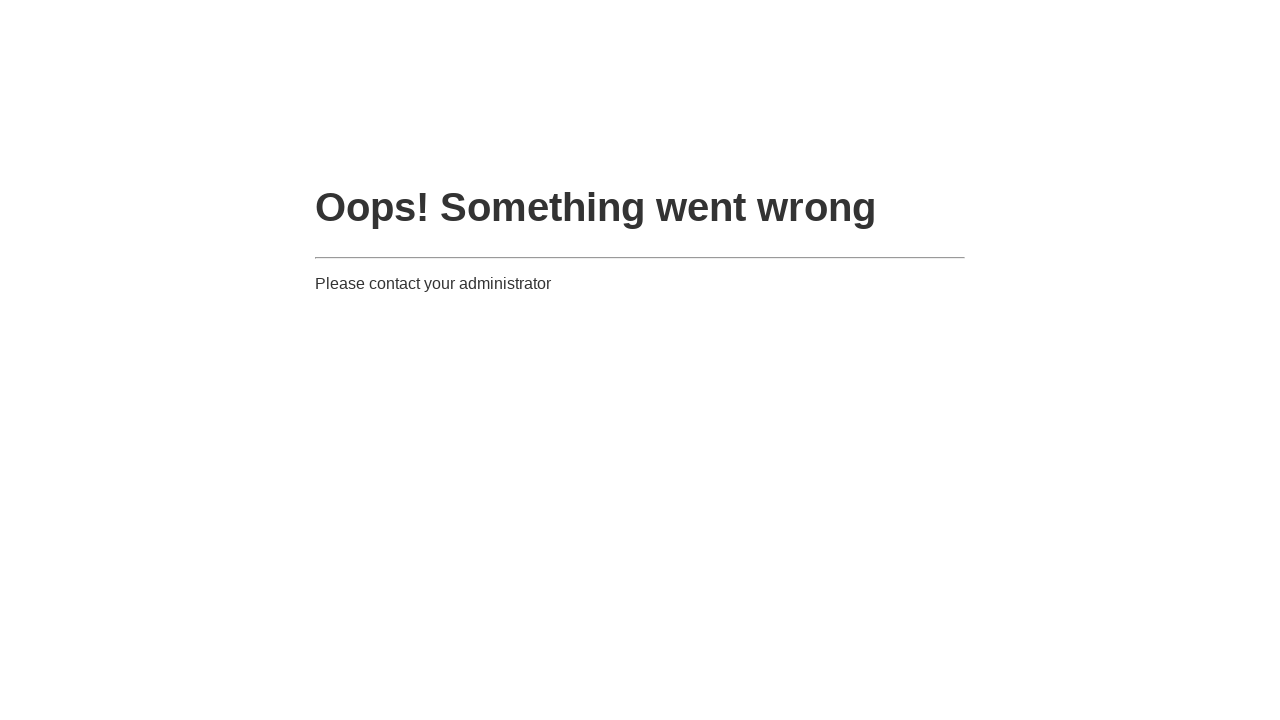

Retrieved current URL: https://www.myntra.com/
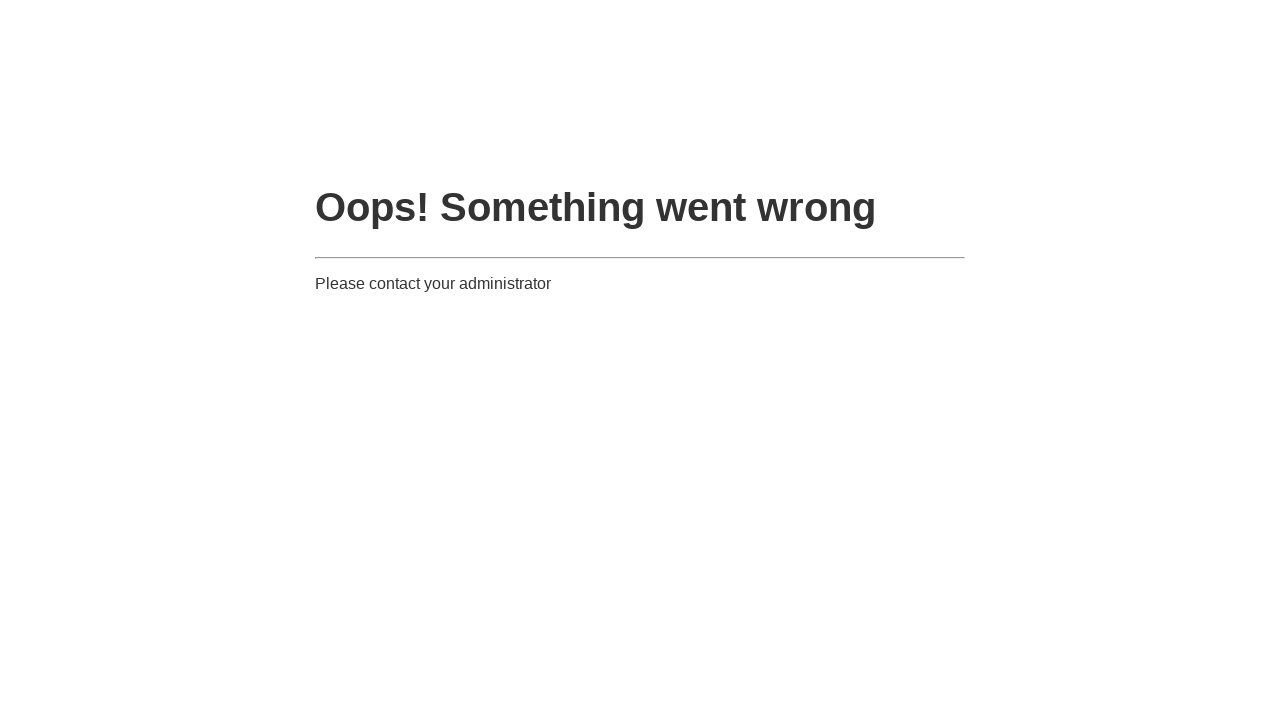

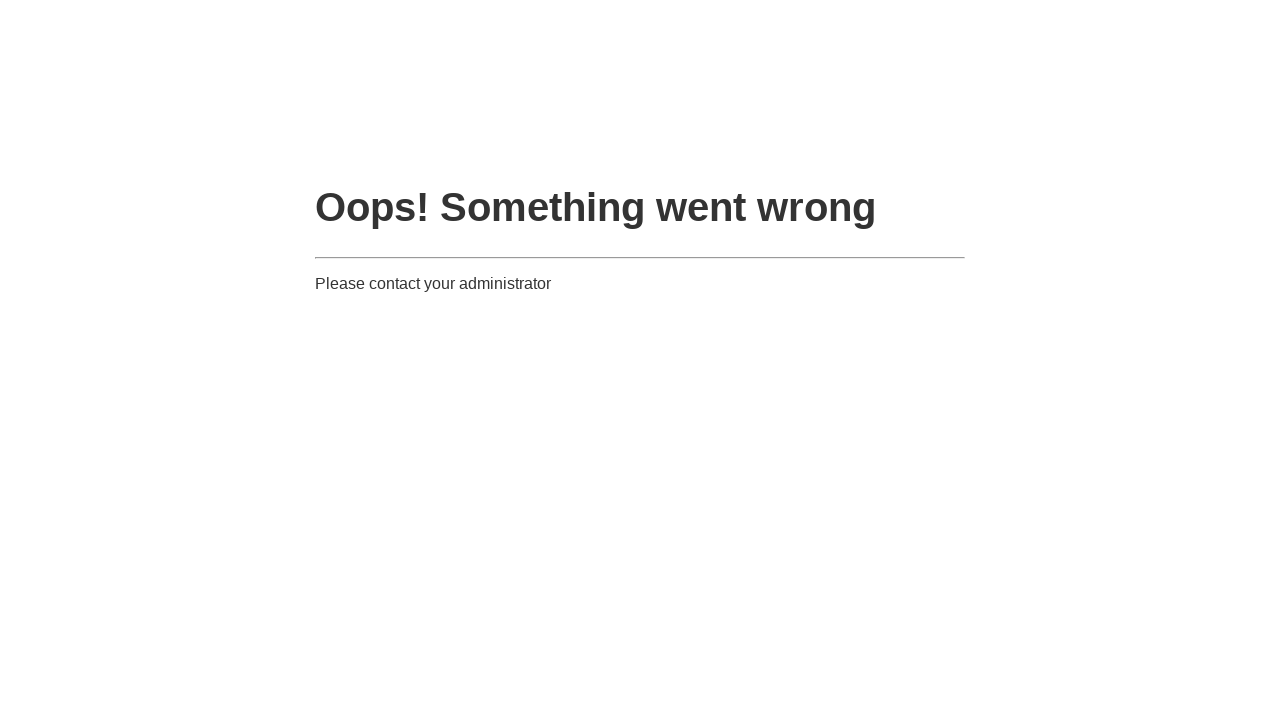